Tests dynamic element loading by clicking a start button and waiting for text content to appear

Starting URL: http://syntaxprojects.com/dynamic-elements-loading.php

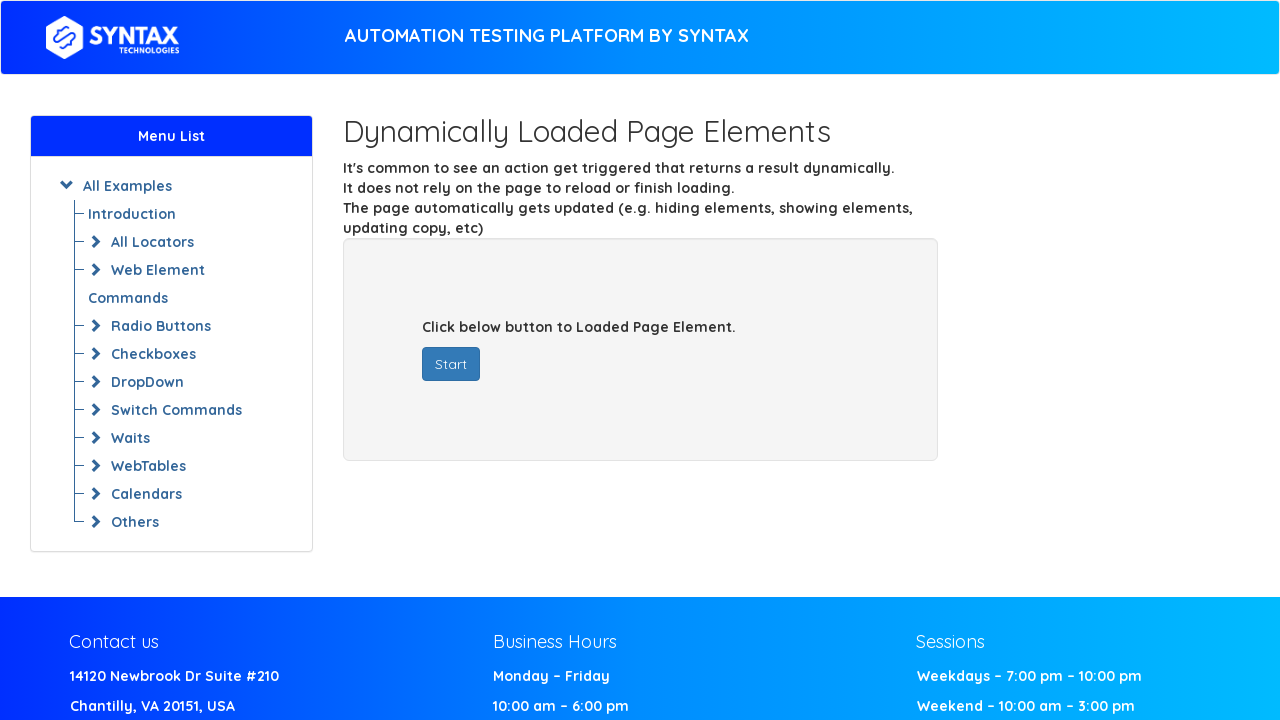

Clicked start button to trigger dynamic content loading at (451, 364) on #startButton
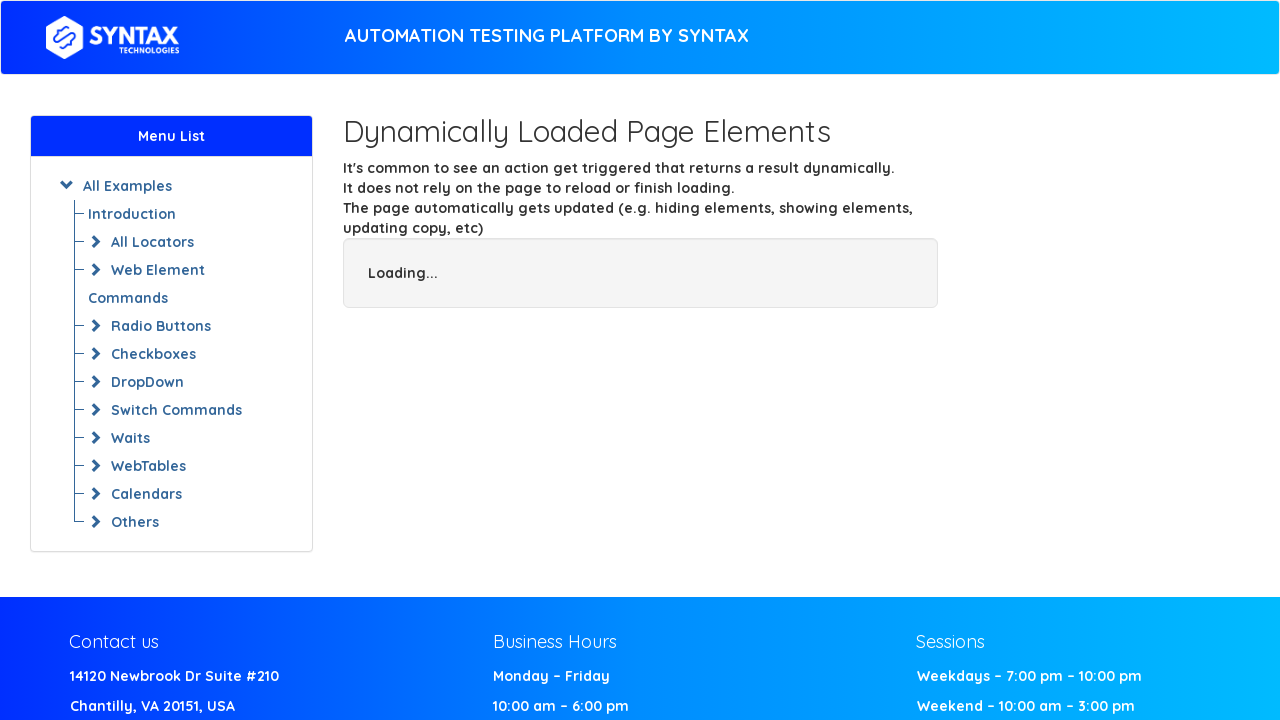

Dynamic text element with 'Syntax' became visible
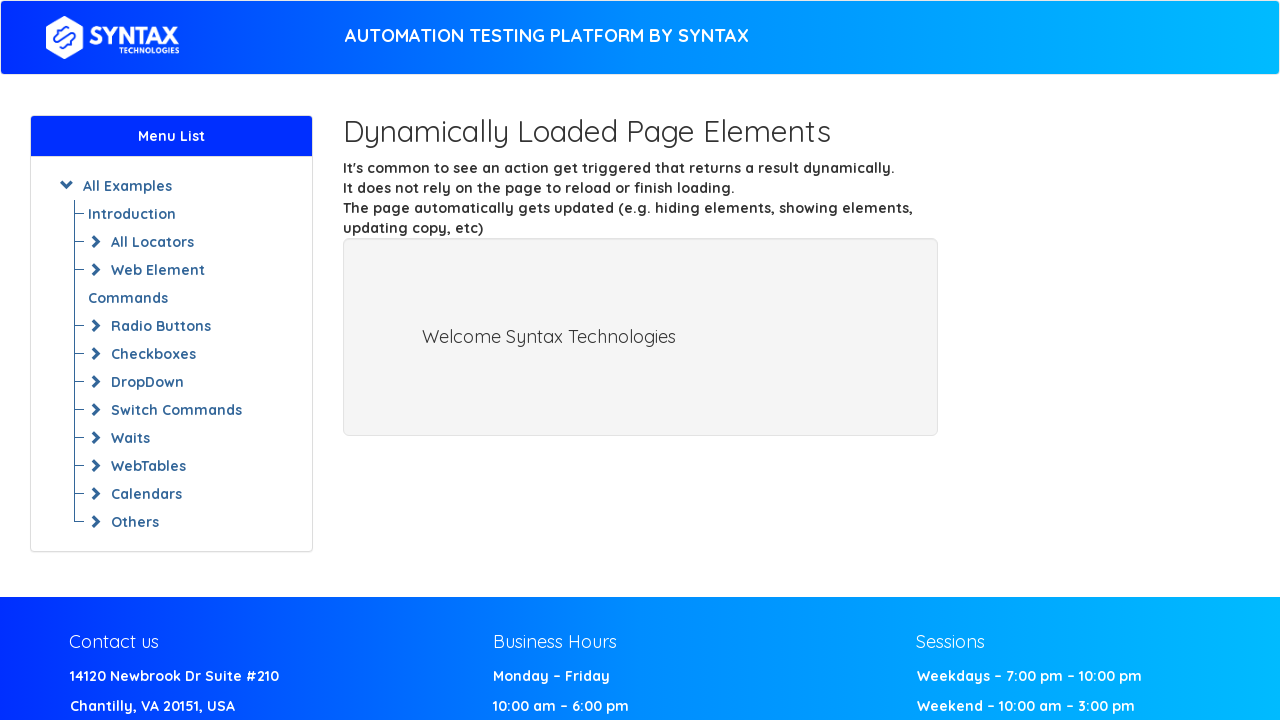

Retrieved welcome text: Welcome Syntax Technologies
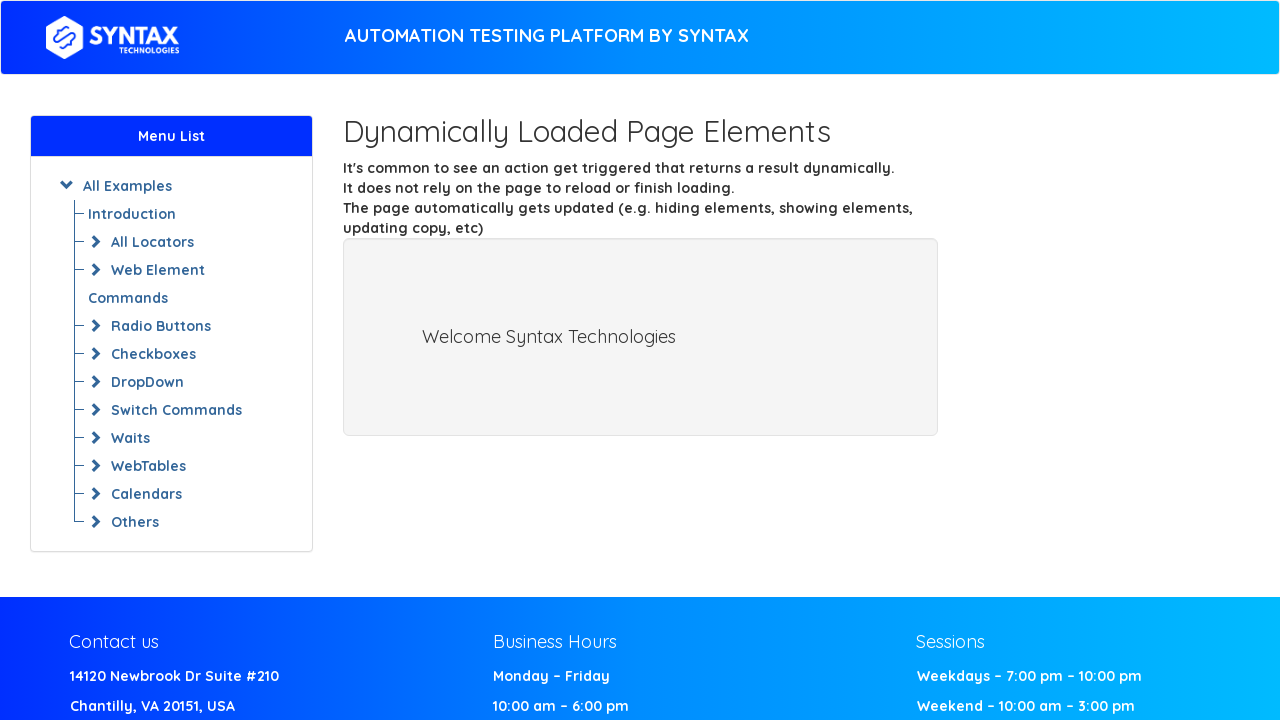

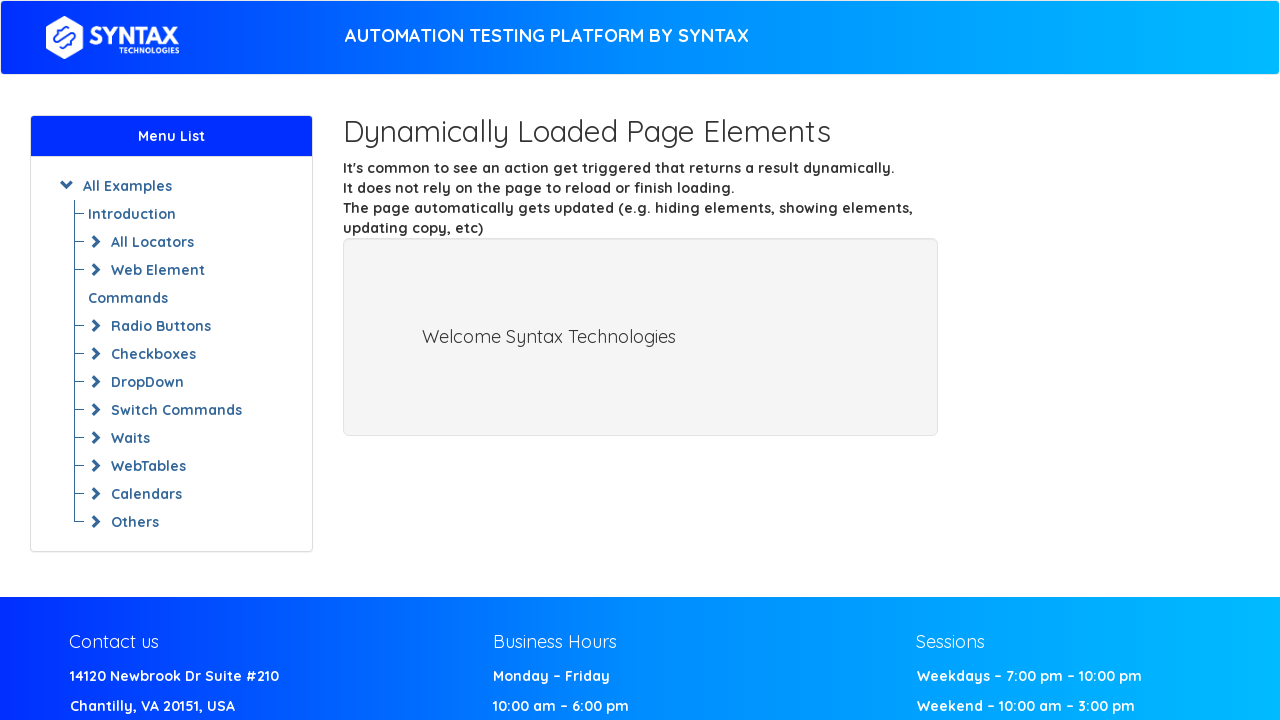